Tests that todo data persists after page reload.

Starting URL: https://demo.playwright.dev/todomvc

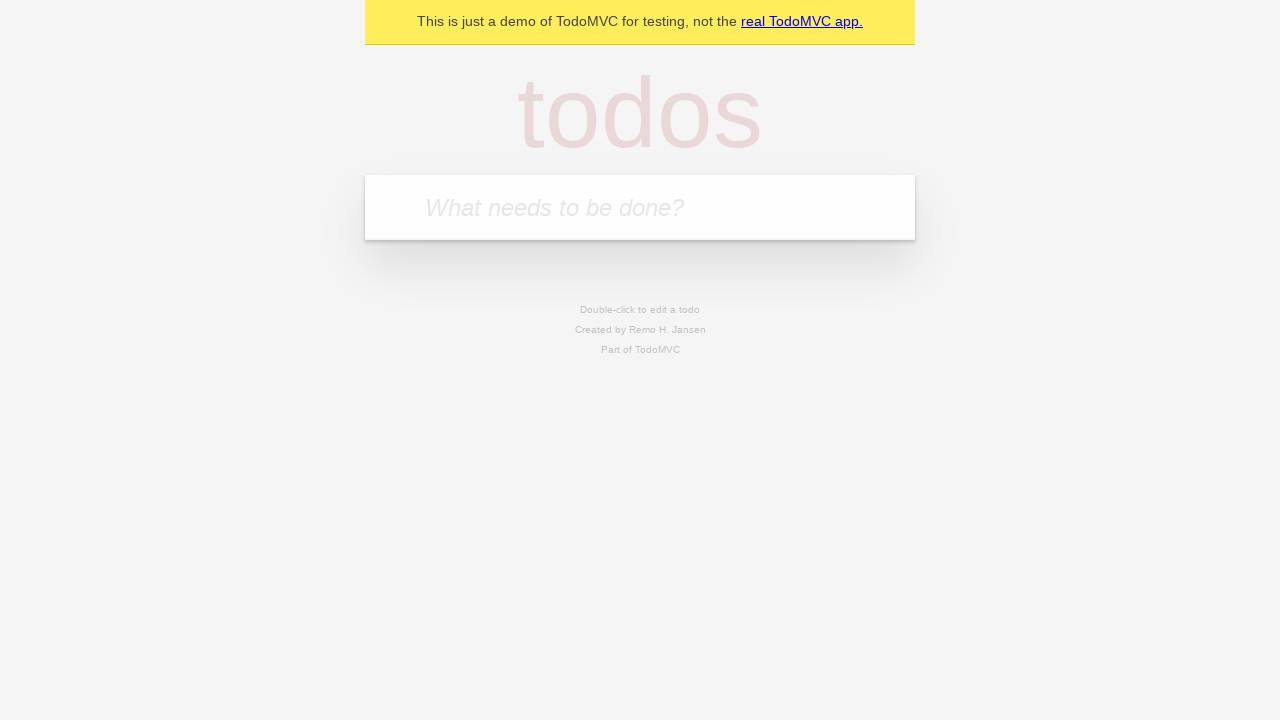

Filled todo input with 'buy some cheese' on internal:attr=[placeholder="What needs to be done?"i]
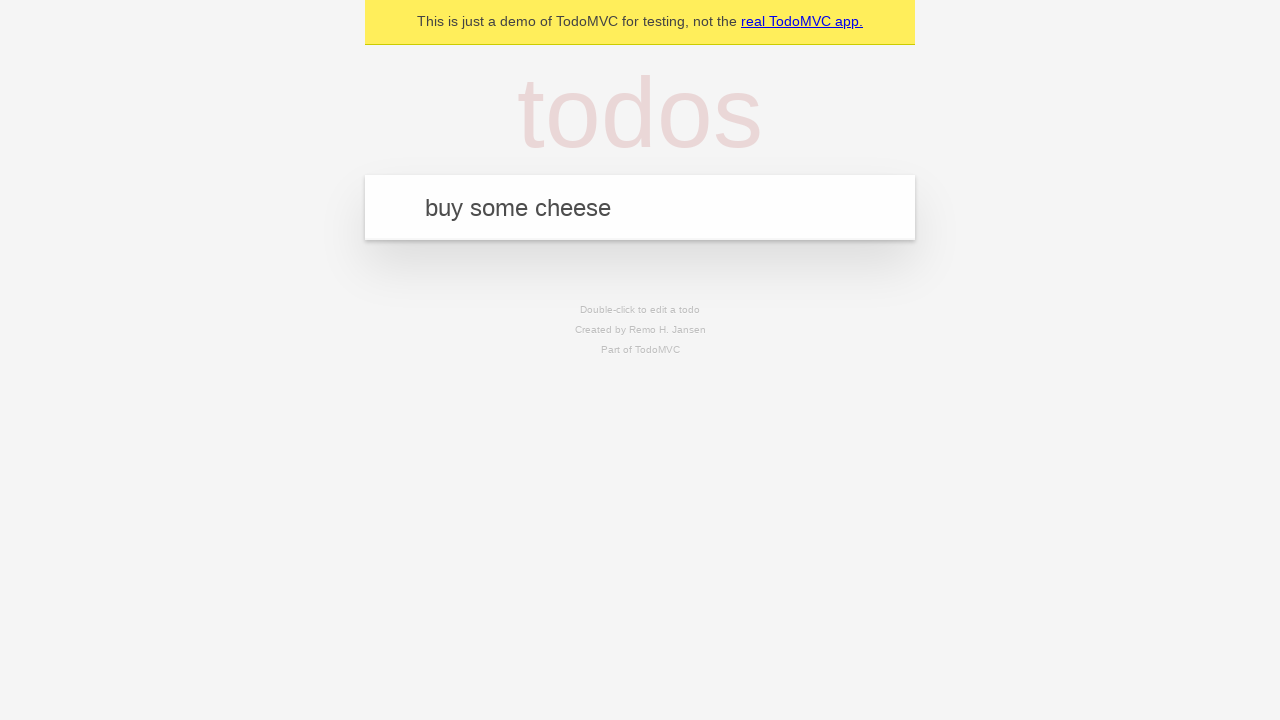

Pressed Enter to create first todo on internal:attr=[placeholder="What needs to be done?"i]
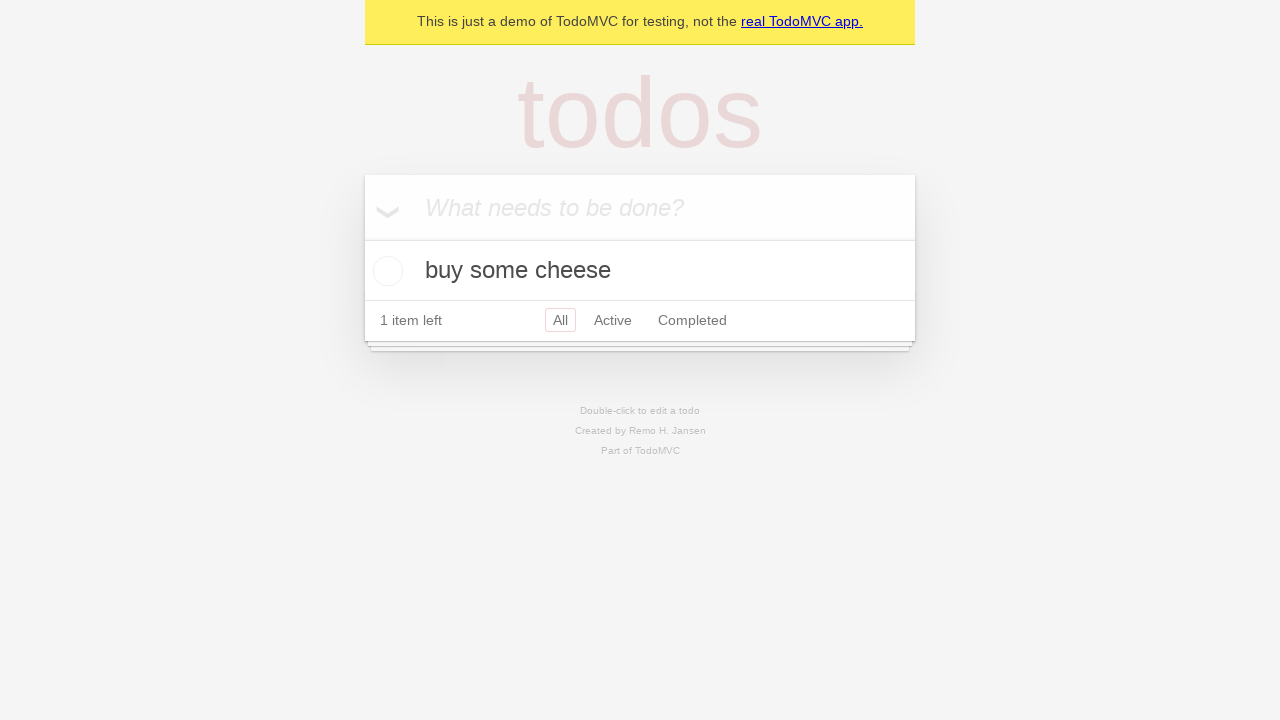

Filled todo input with 'feed the cat' on internal:attr=[placeholder="What needs to be done?"i]
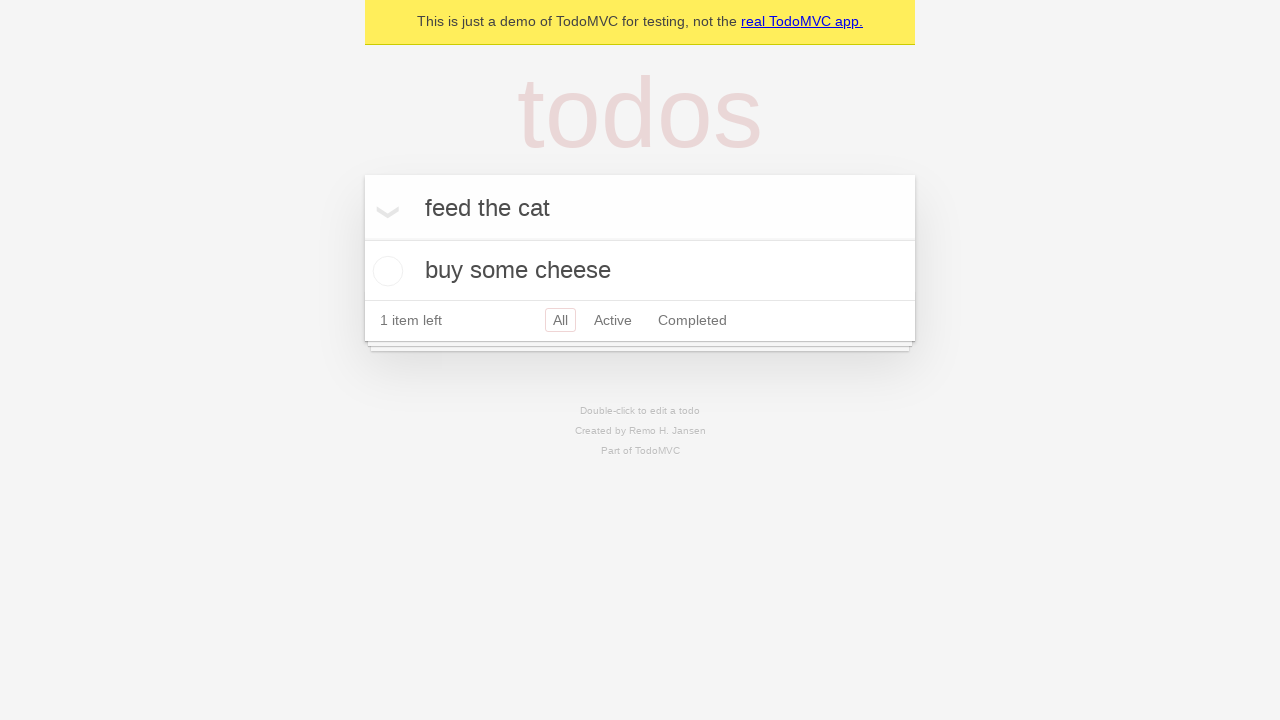

Pressed Enter to create second todo on internal:attr=[placeholder="What needs to be done?"i]
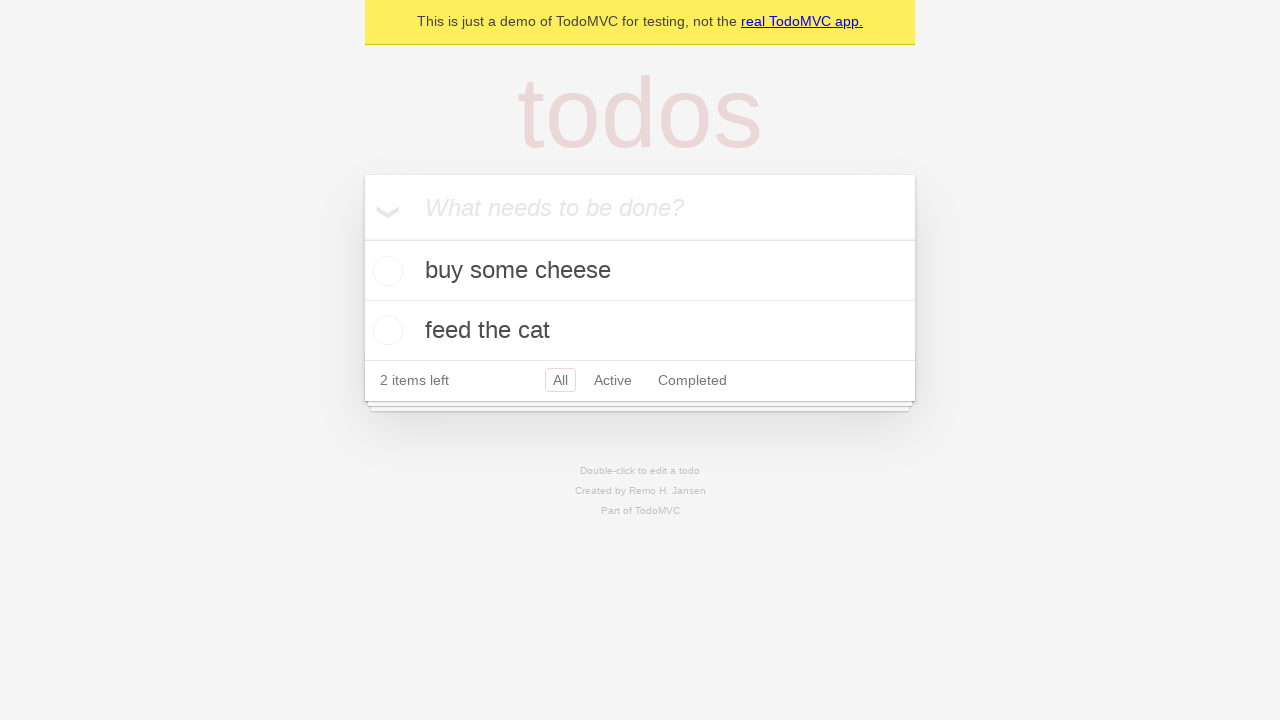

Waited for two todo items to appear in the DOM
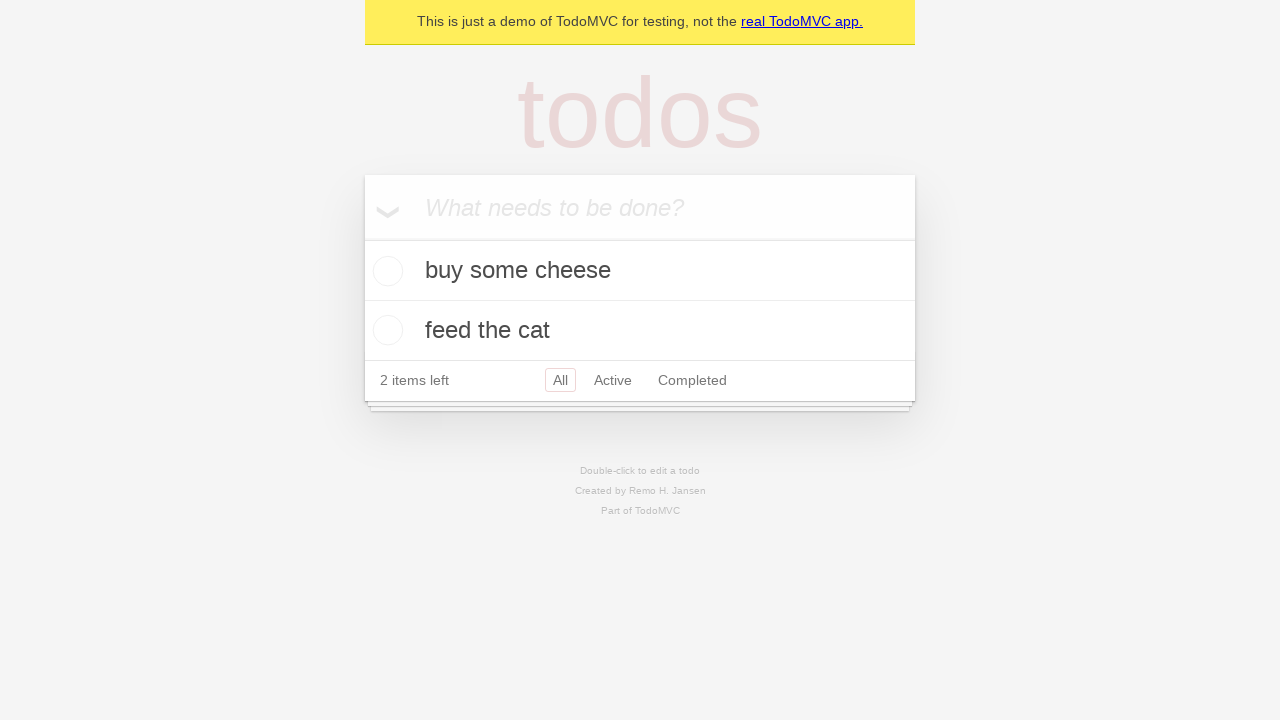

Checked the first todo item at (385, 271) on internal:testid=[data-testid="todo-item"s] >> nth=0 >> internal:role=checkbox
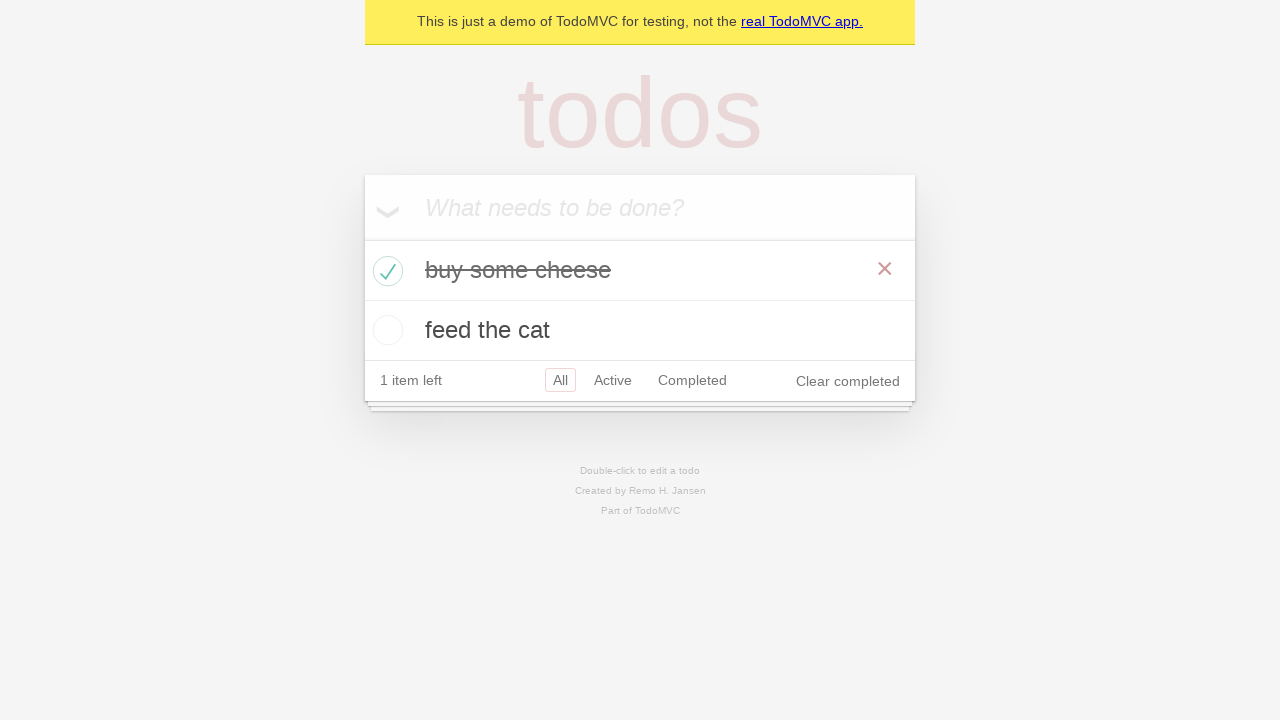

Reloaded the page to test data persistence
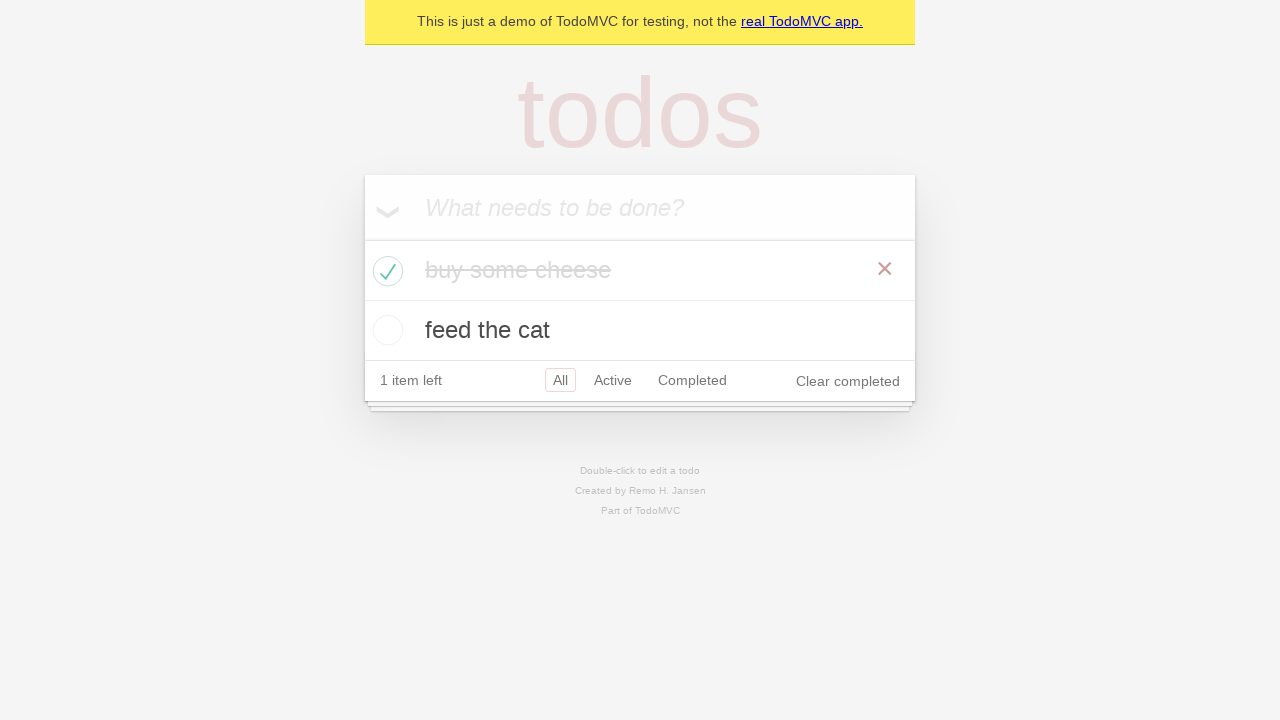

Verified that both todo items persisted after page reload
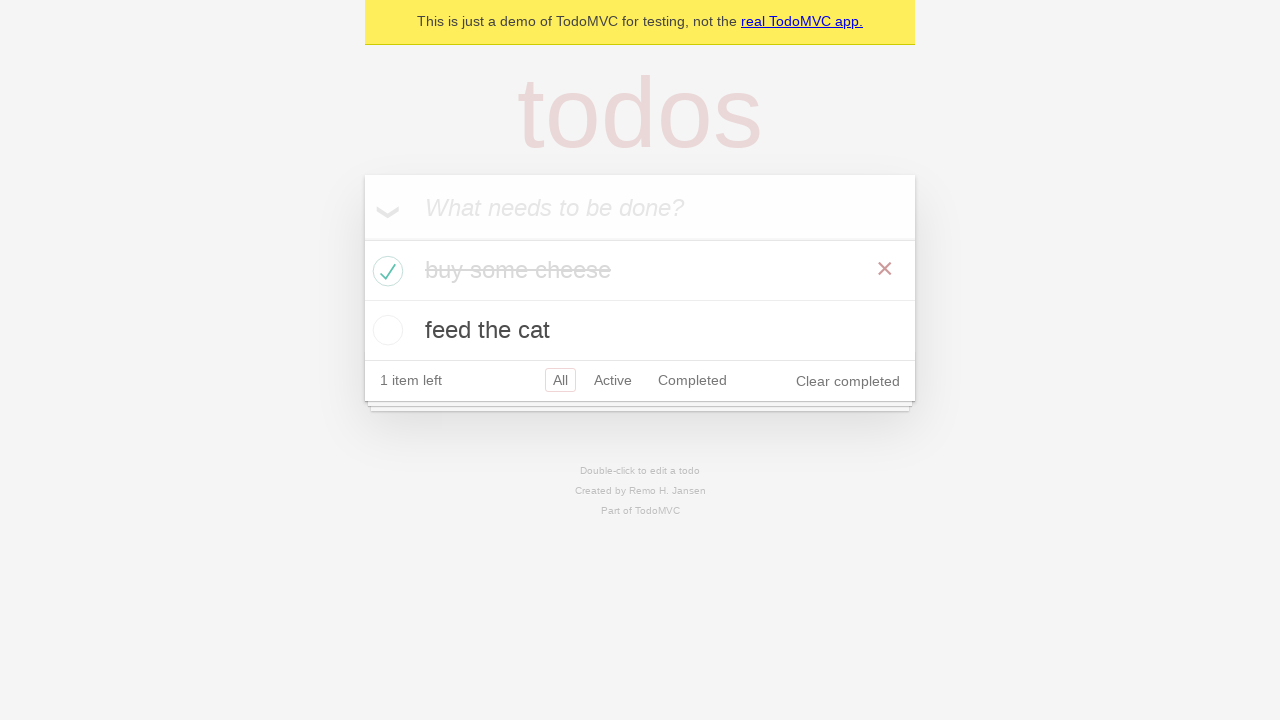

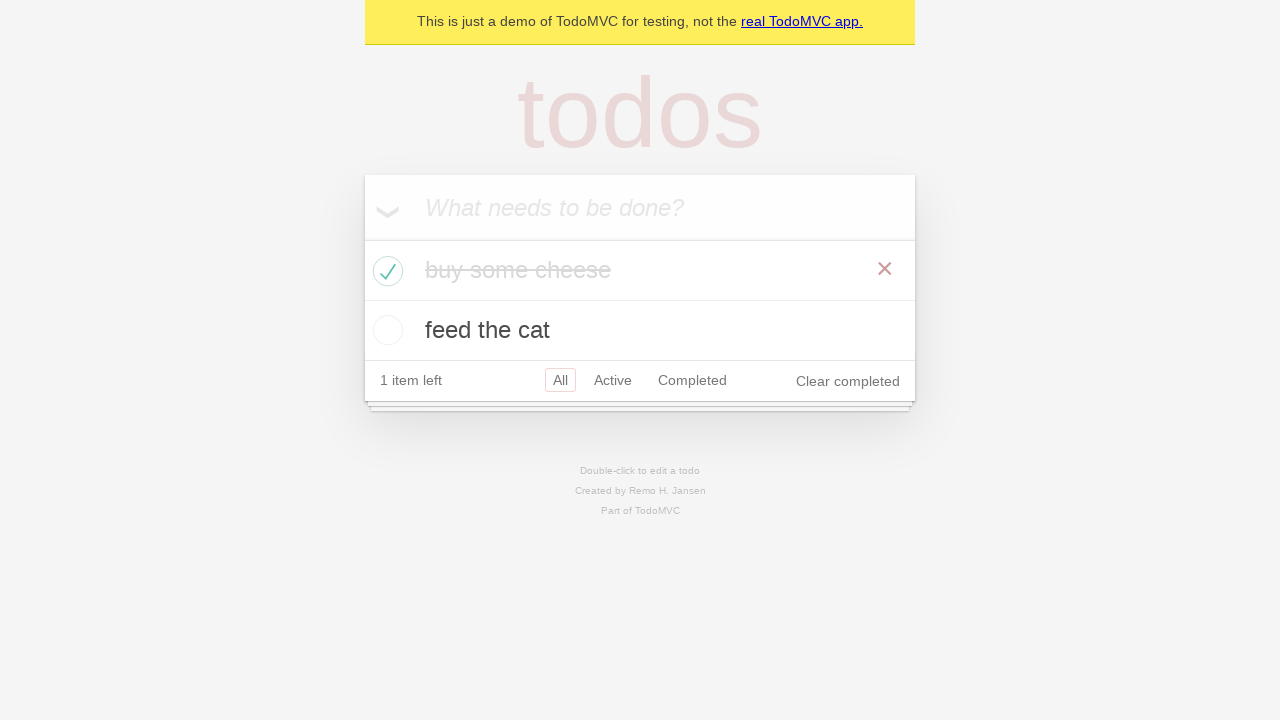